Tests a registration form by filling in first name, last name fields and selecting a gender option

Starting URL: https://loopcamp.vercel.app/registration_form.html

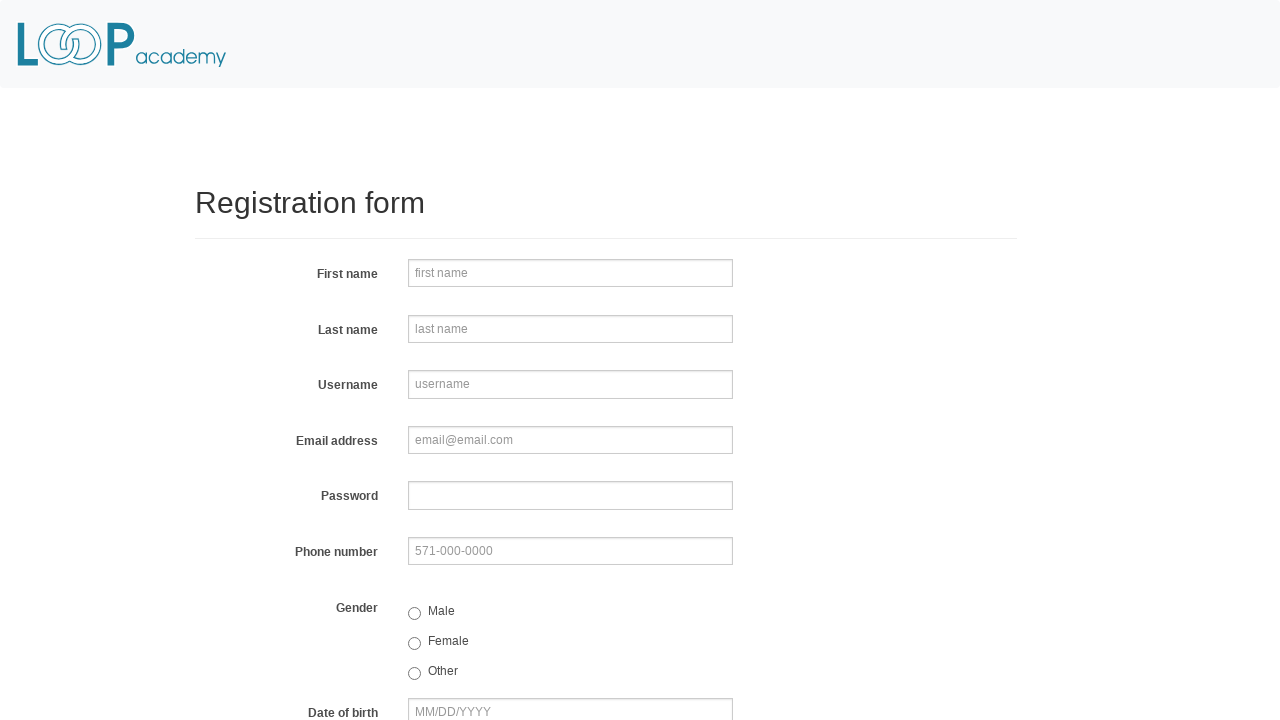

Filled first name field with 'loop' on input[name='firstname']
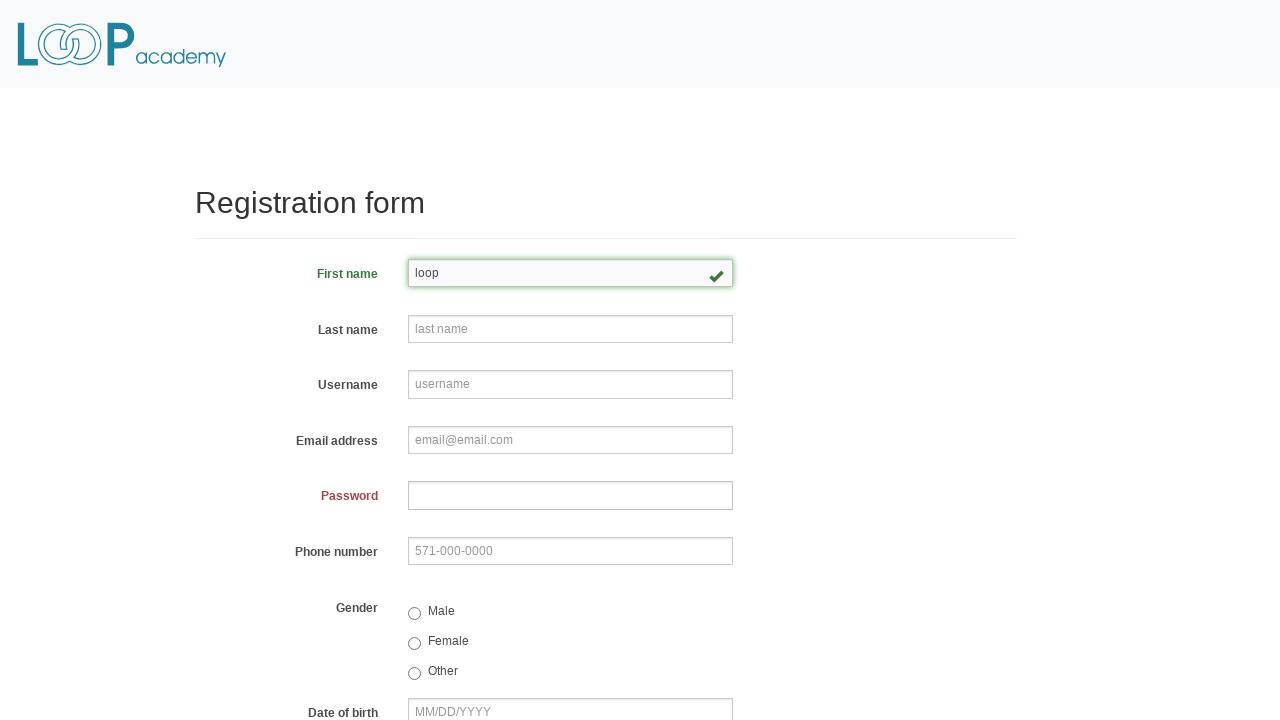

Filled last name field with 'Academy' on input[name='lastname']
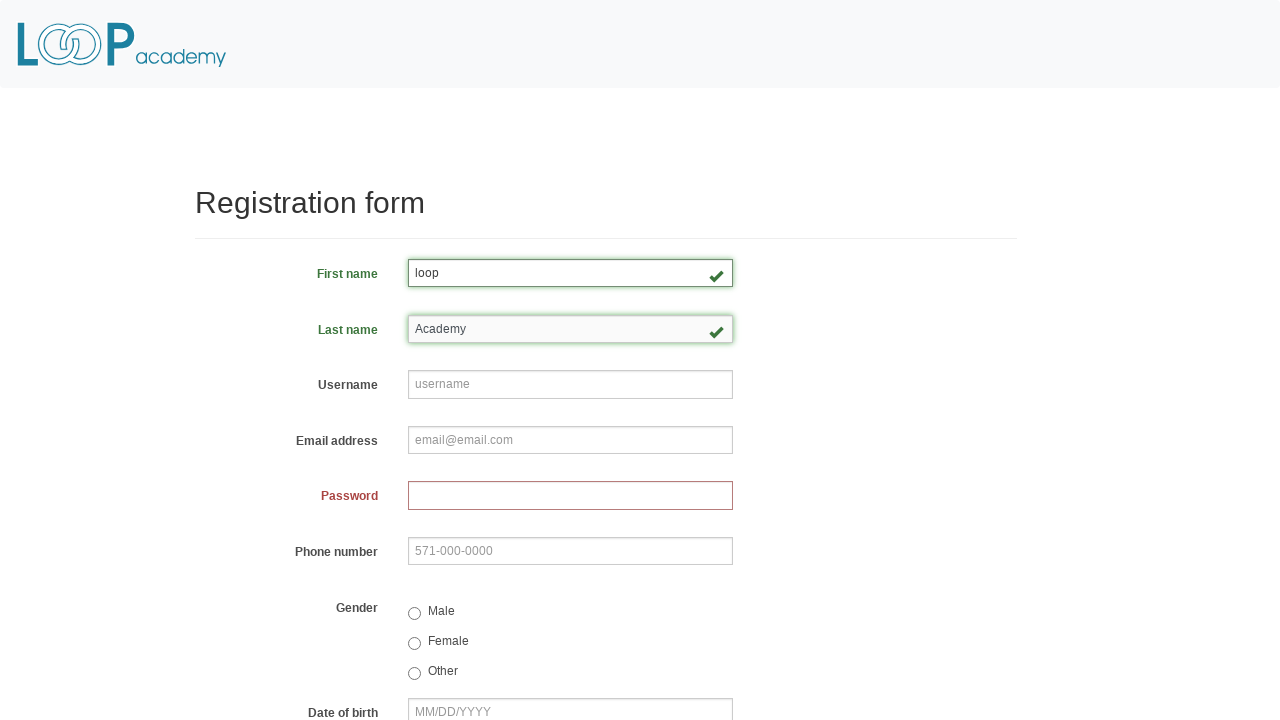

Selected gender option at (414, 613) on input[name='gender']
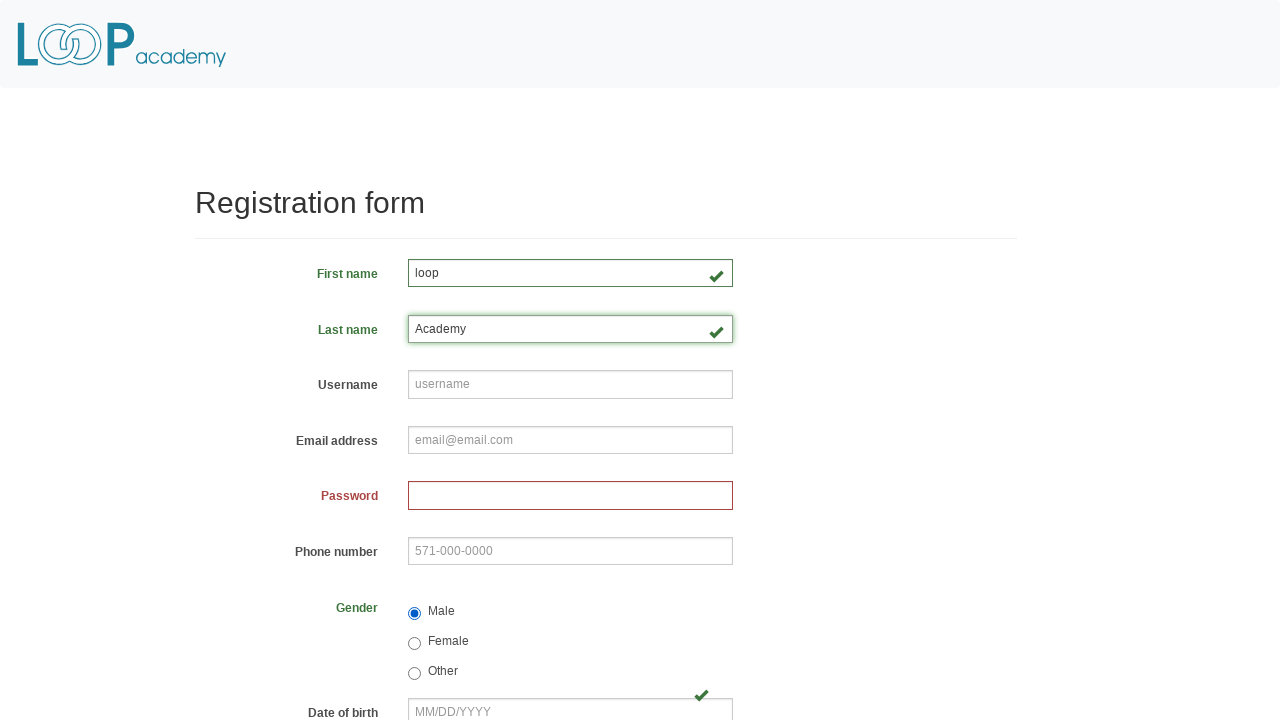

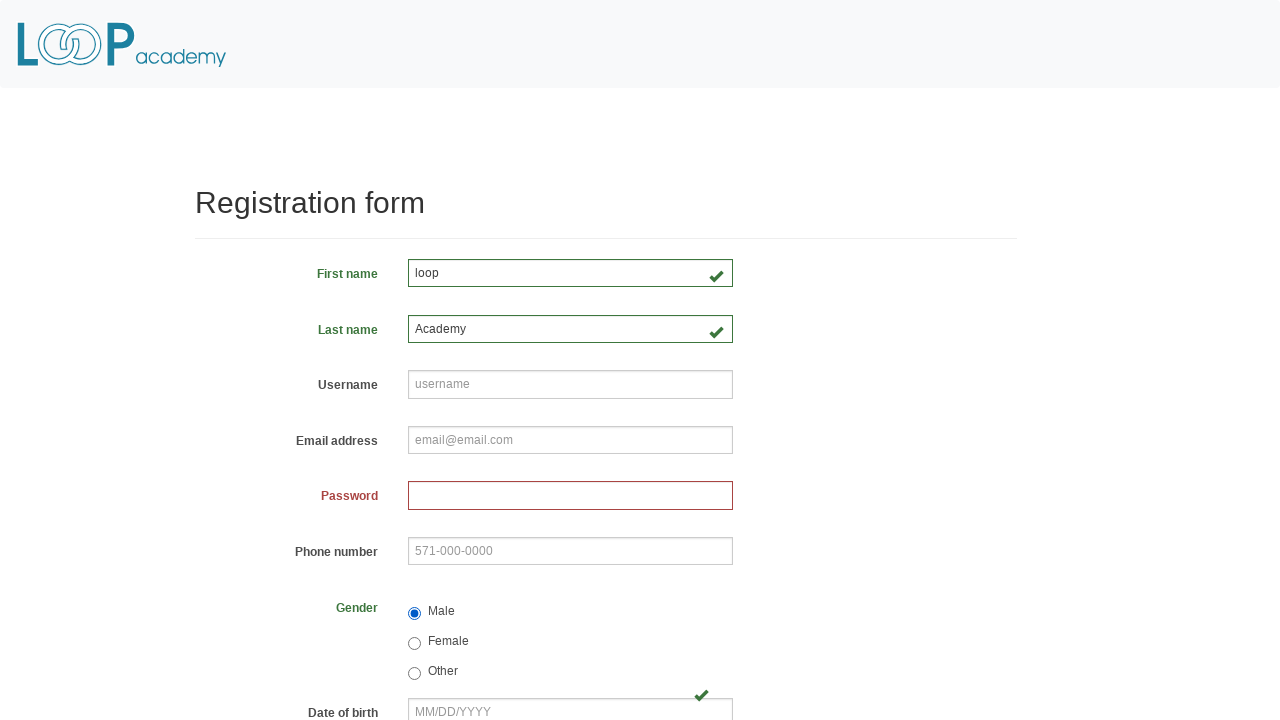